Tests a practice form by filling out personal information including name, email, gender, phone number, date of birth, subjects, hobbies, address, and state/city selections, then verifies the submission confirmation modal displays the correct data.

Starting URL: https://demoqa.com/automation-practice-form

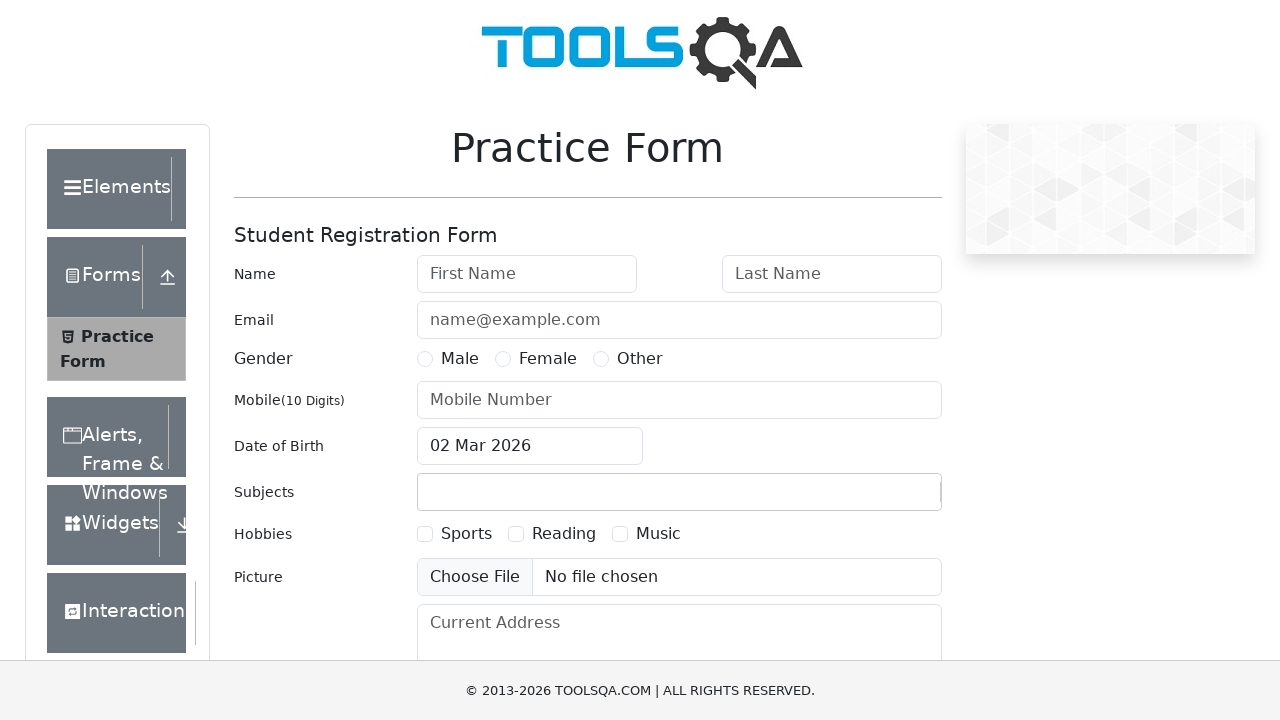

Filled first name field with 'Igor' on #firstName
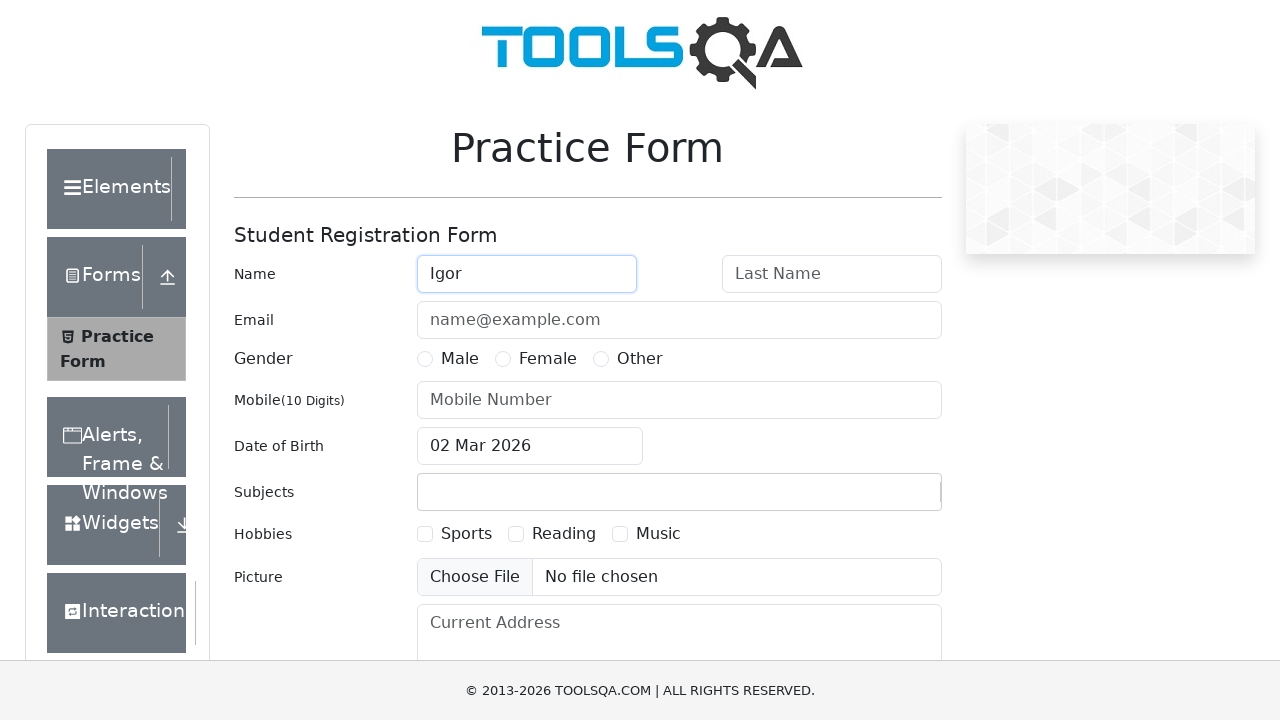

Filled last name field with 'Fedorov' on #lastName
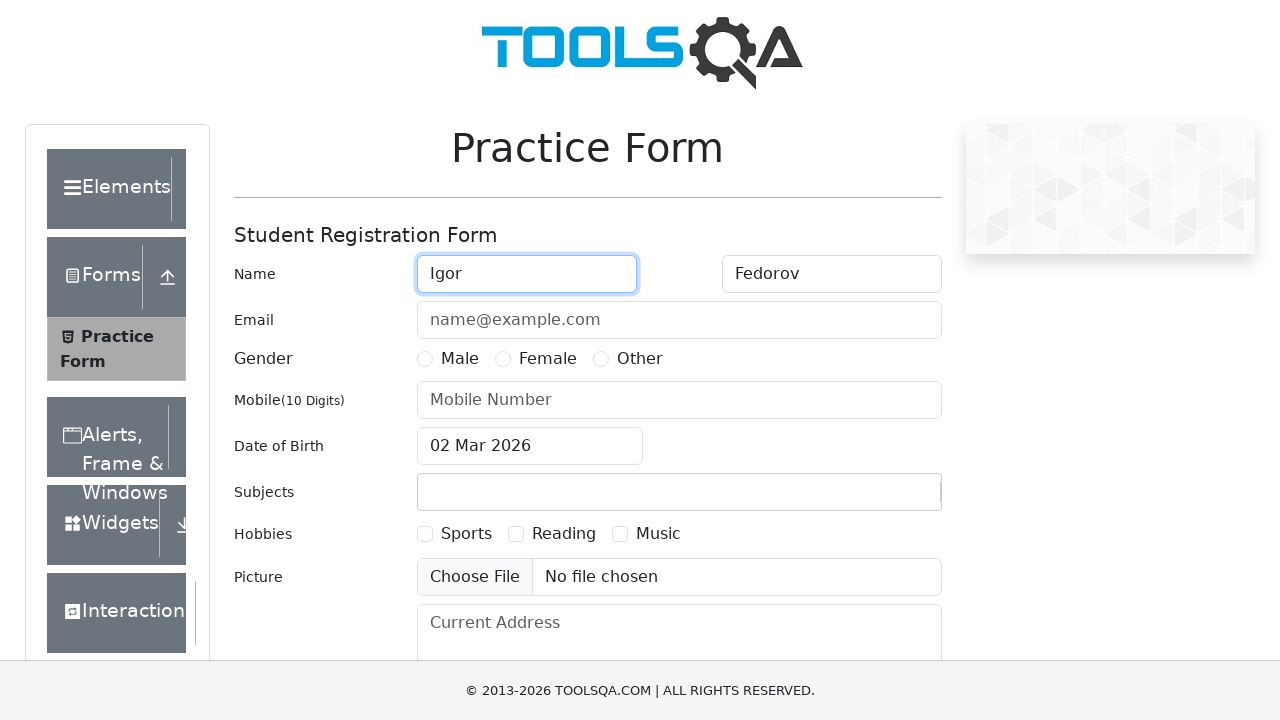

Filled email field with 'mimino@mail.ru' on #userEmail
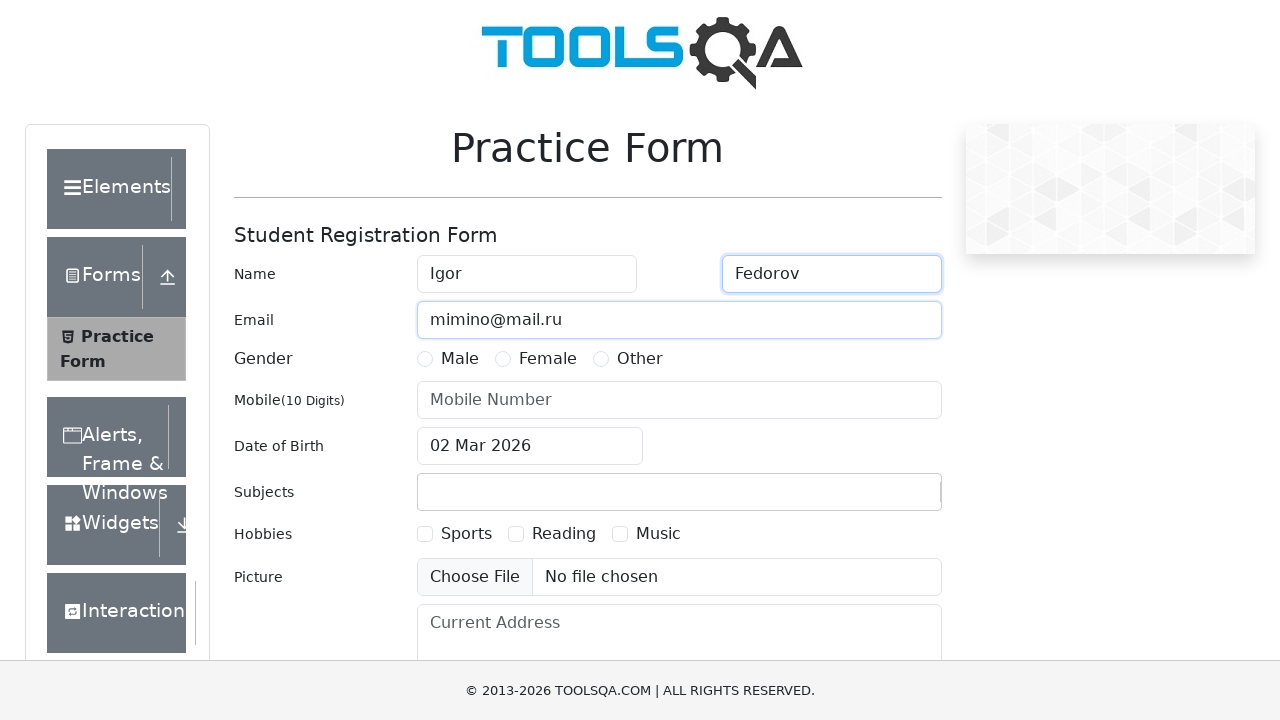

Selected Male gender option at (460, 359) on label[for='gender-radio-1']
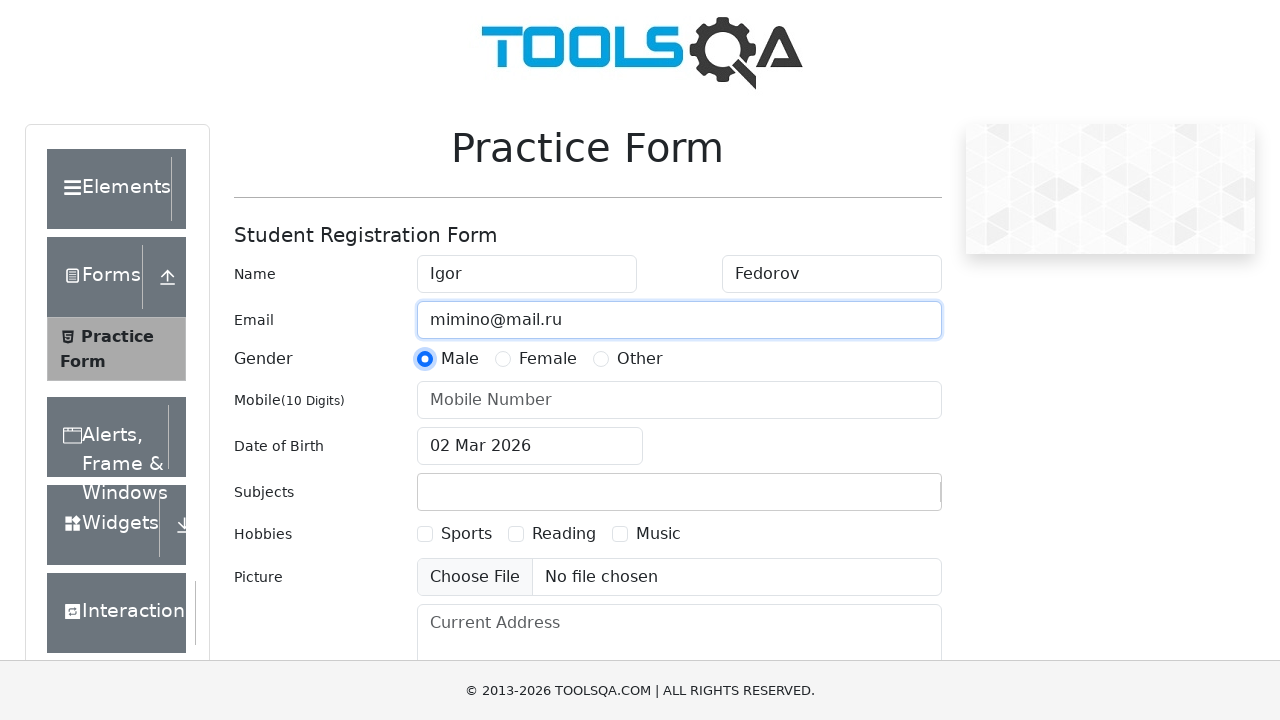

Filled phone number field with '8964991077' on #userNumber
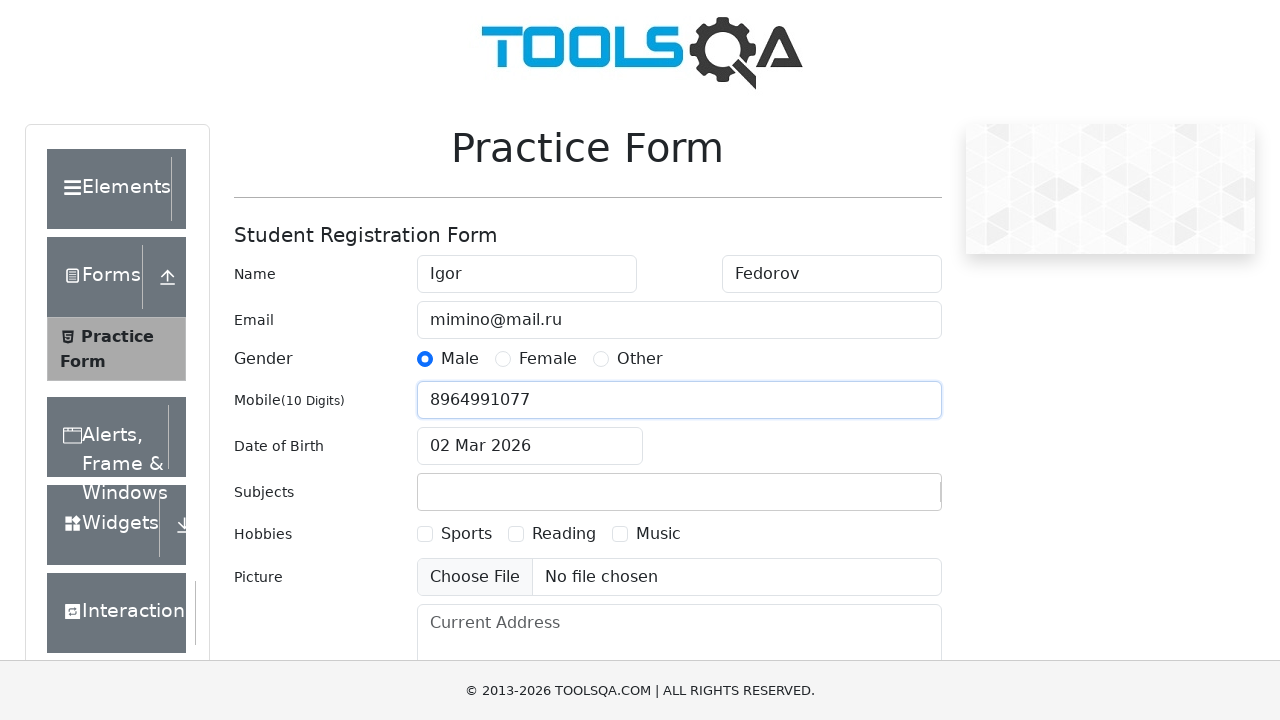

Opened date of birth picker at (530, 446) on .react-datepicker__input-container #dateOfBirthInput
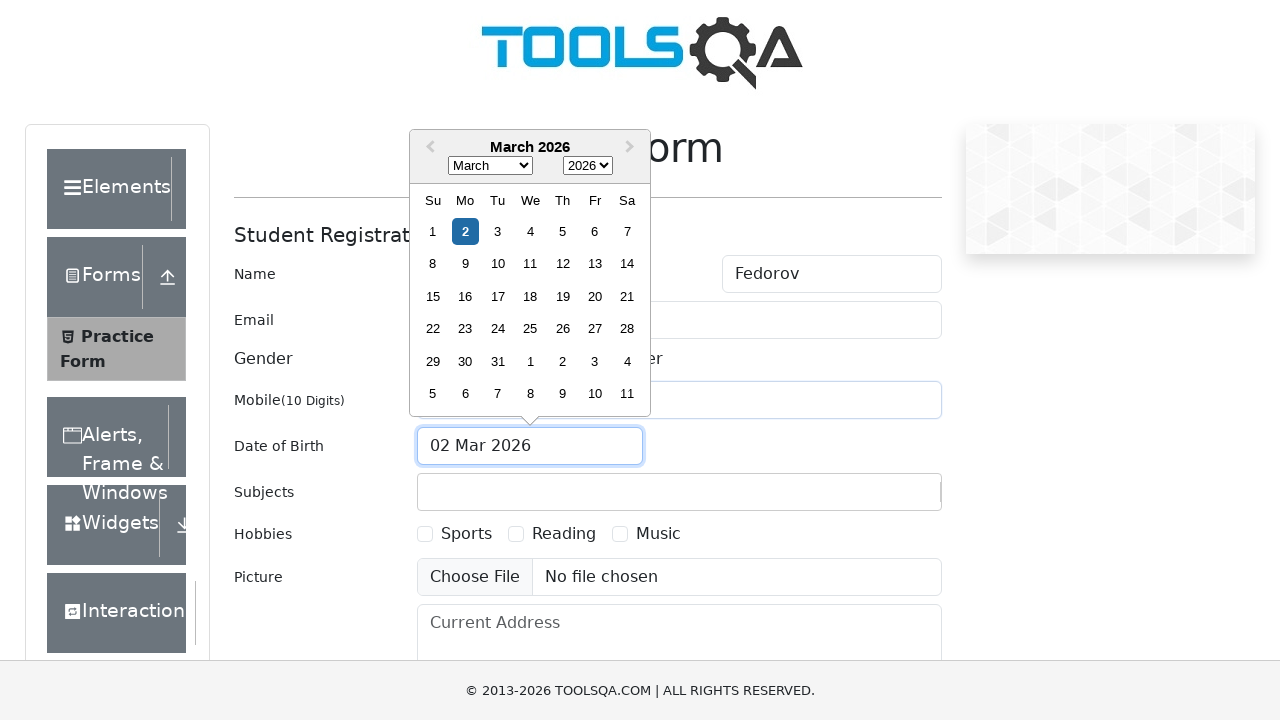

Selected August from month dropdown on .react-datepicker__month-select
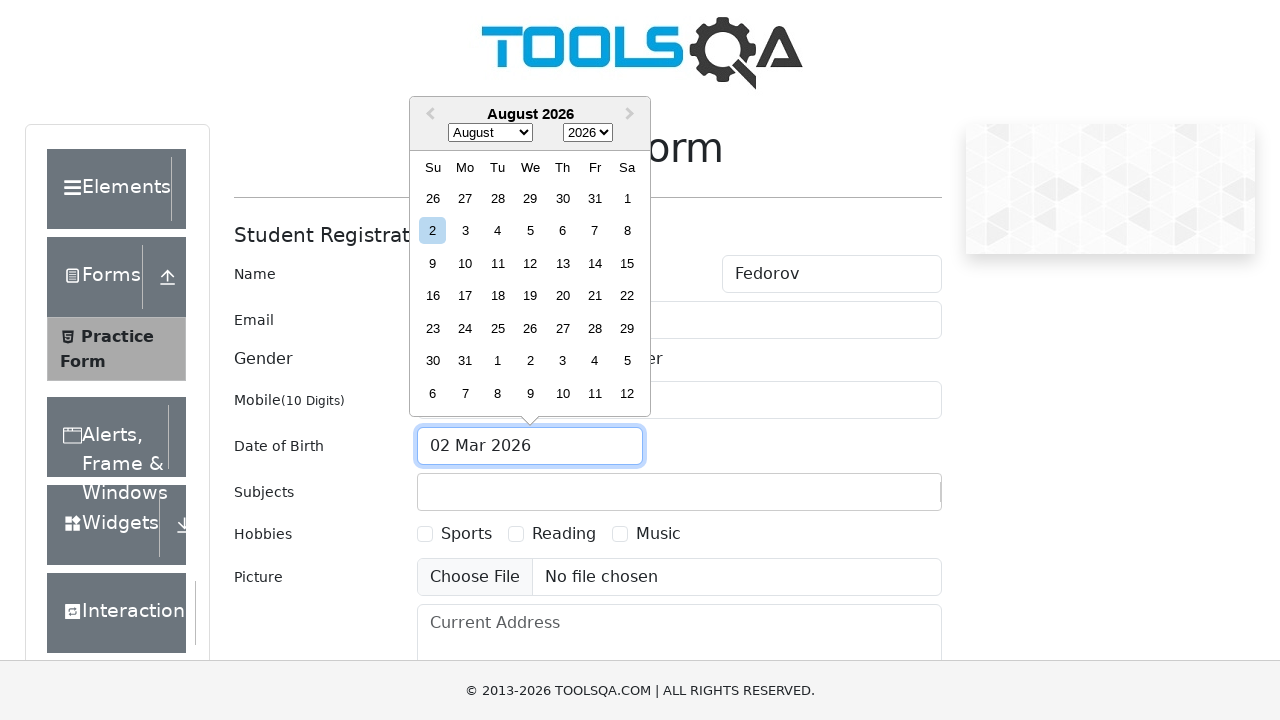

Selected 2025 from year dropdown on .react-datepicker__year-select
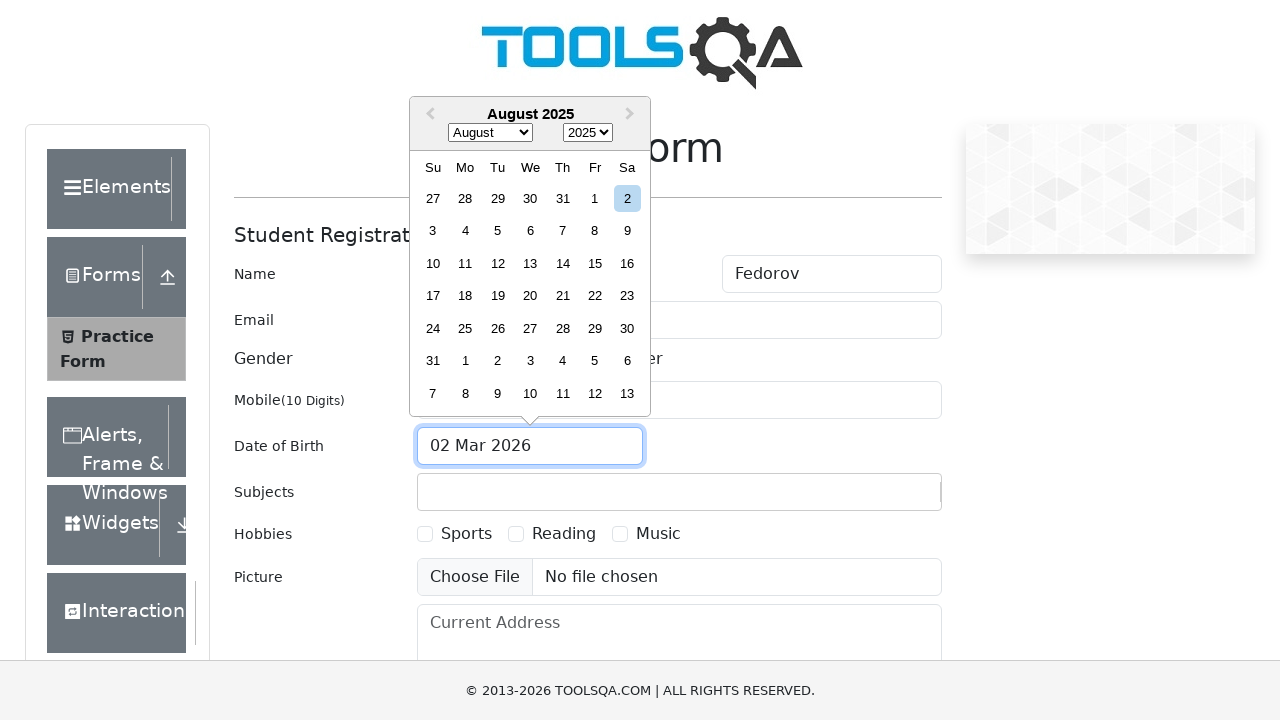

Selected day 22 from date picker at (595, 296) on .react-datepicker__day--022:not(.react-datepicker__day--outside-month)
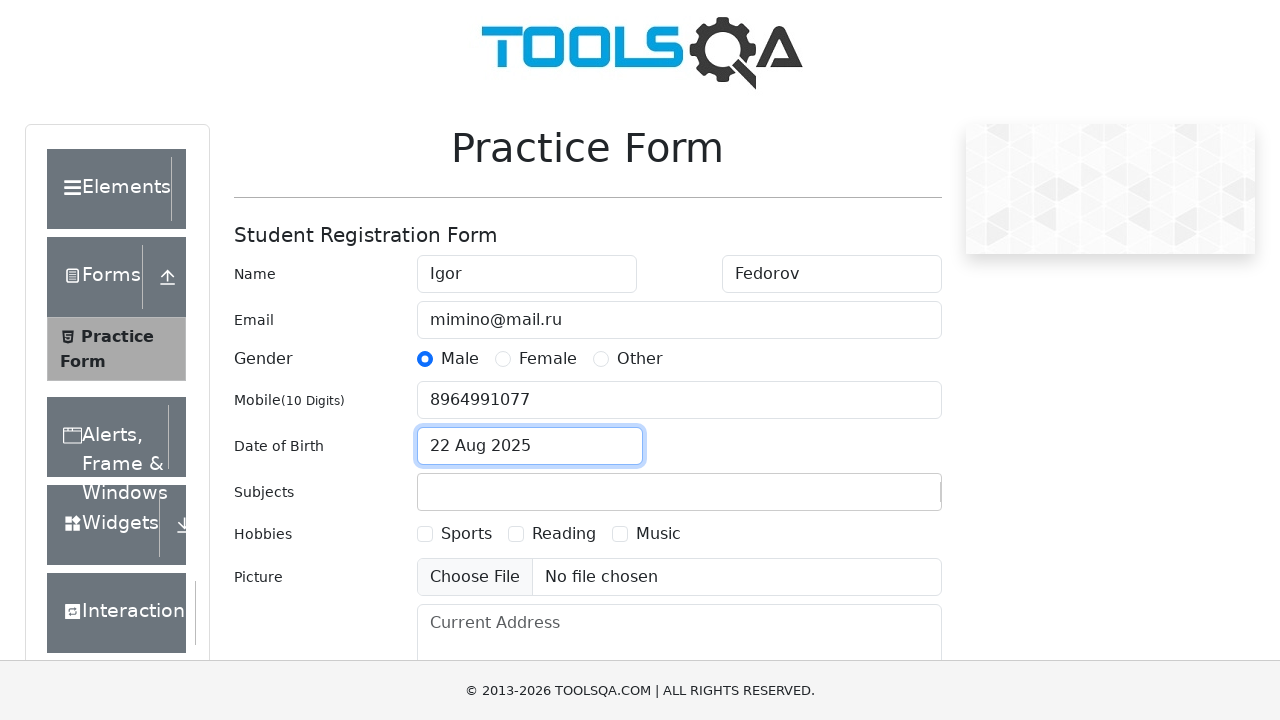

Typed 'Biology' in subjects field on #subjectsInput
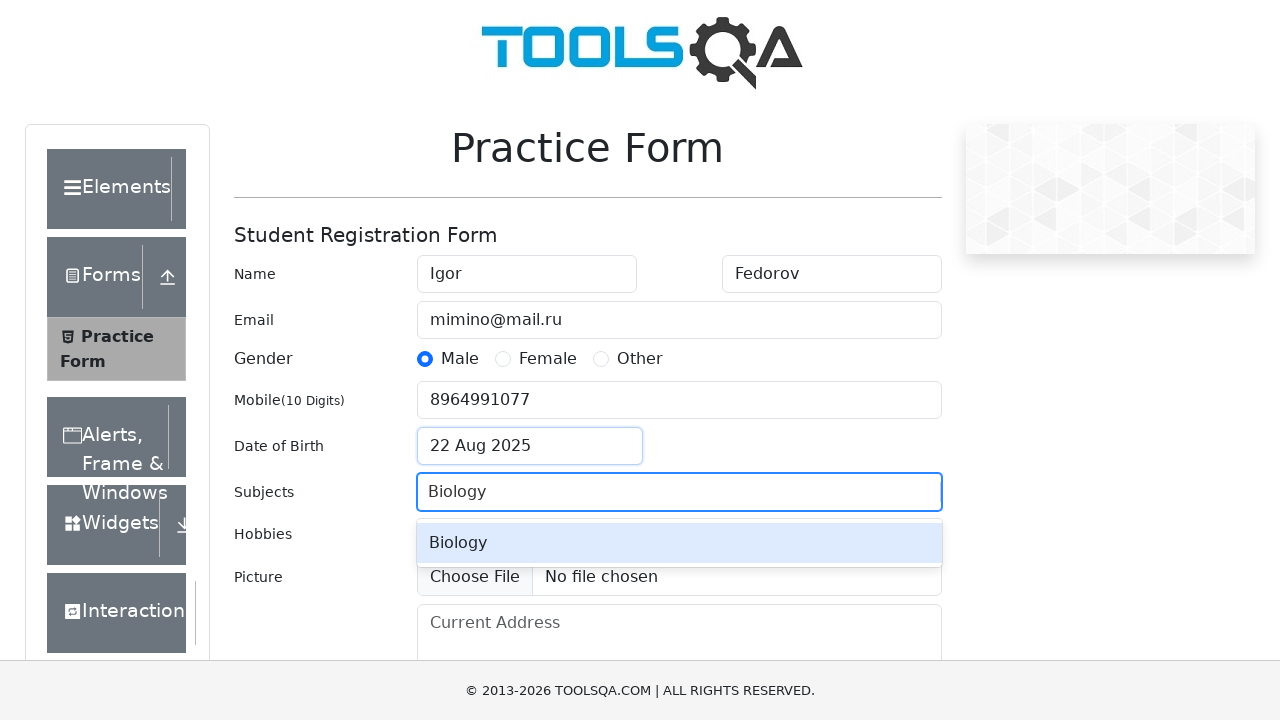

Pressed Enter to confirm Biology subject on #subjectsInput
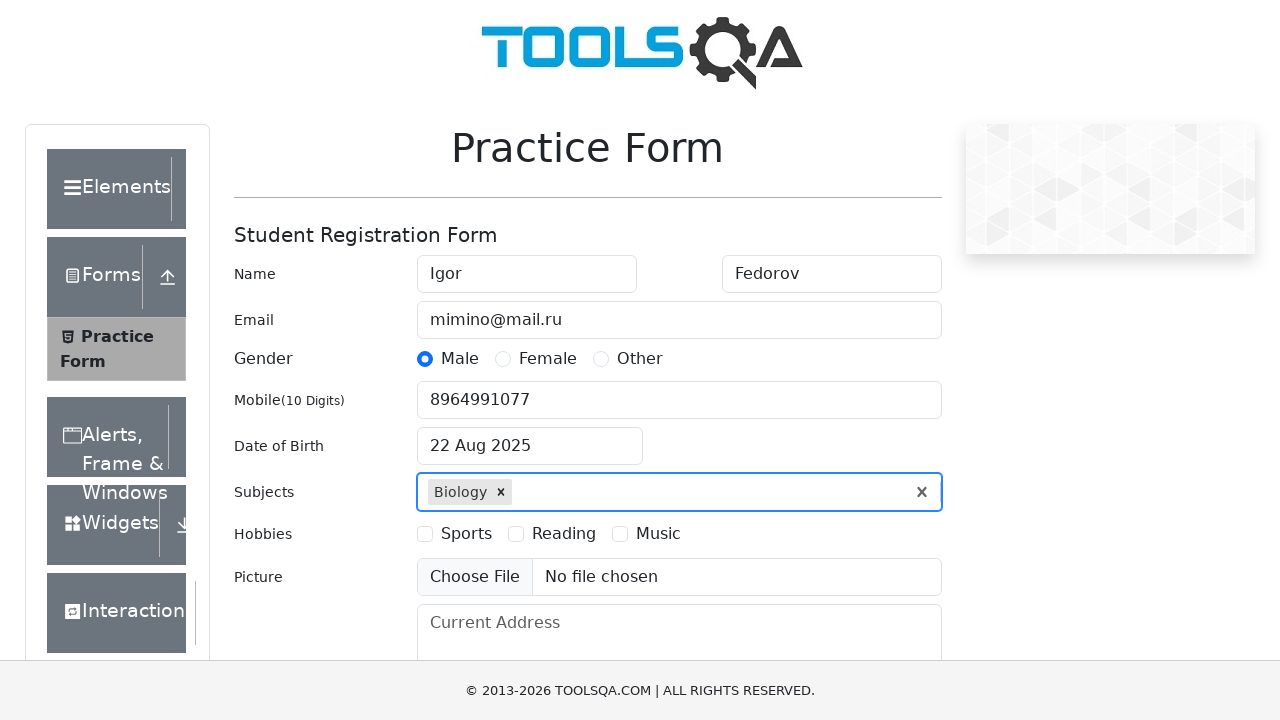

Selected Sports hobby checkbox at (466, 534) on label[for='hobbies-checkbox-1']
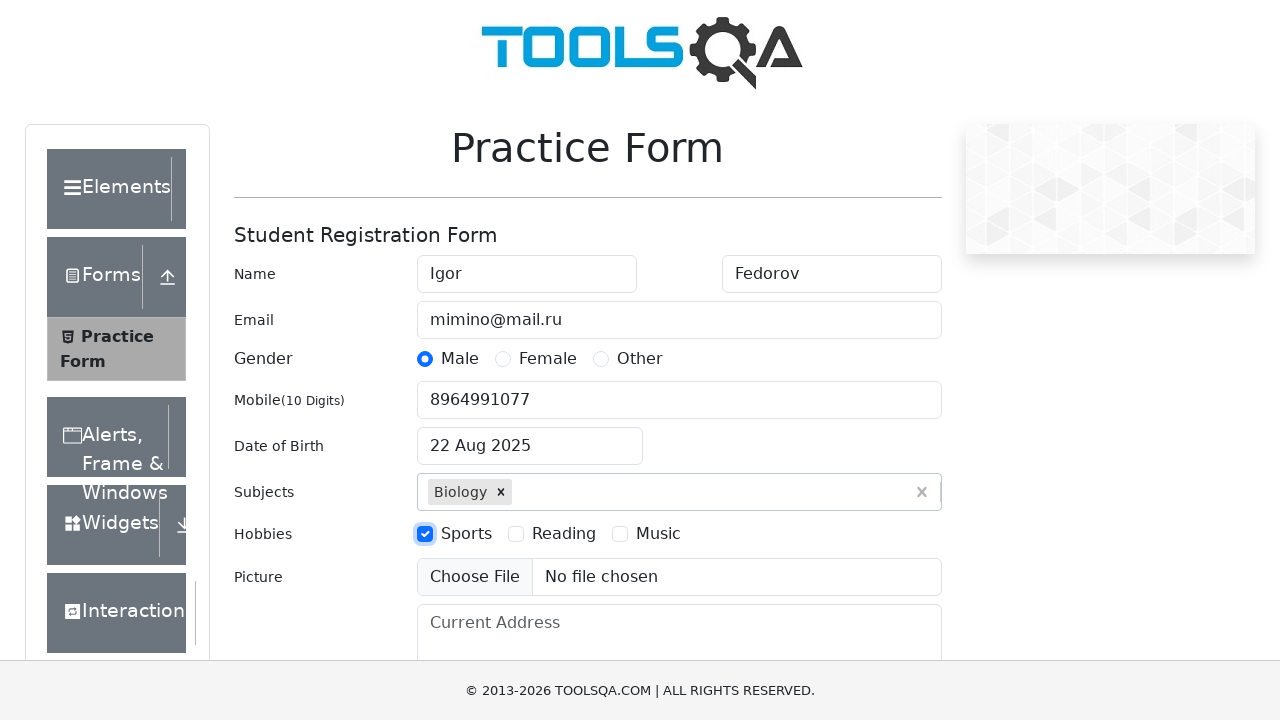

Filled current address field with 'Sun Andreas 15' on #currentAddress
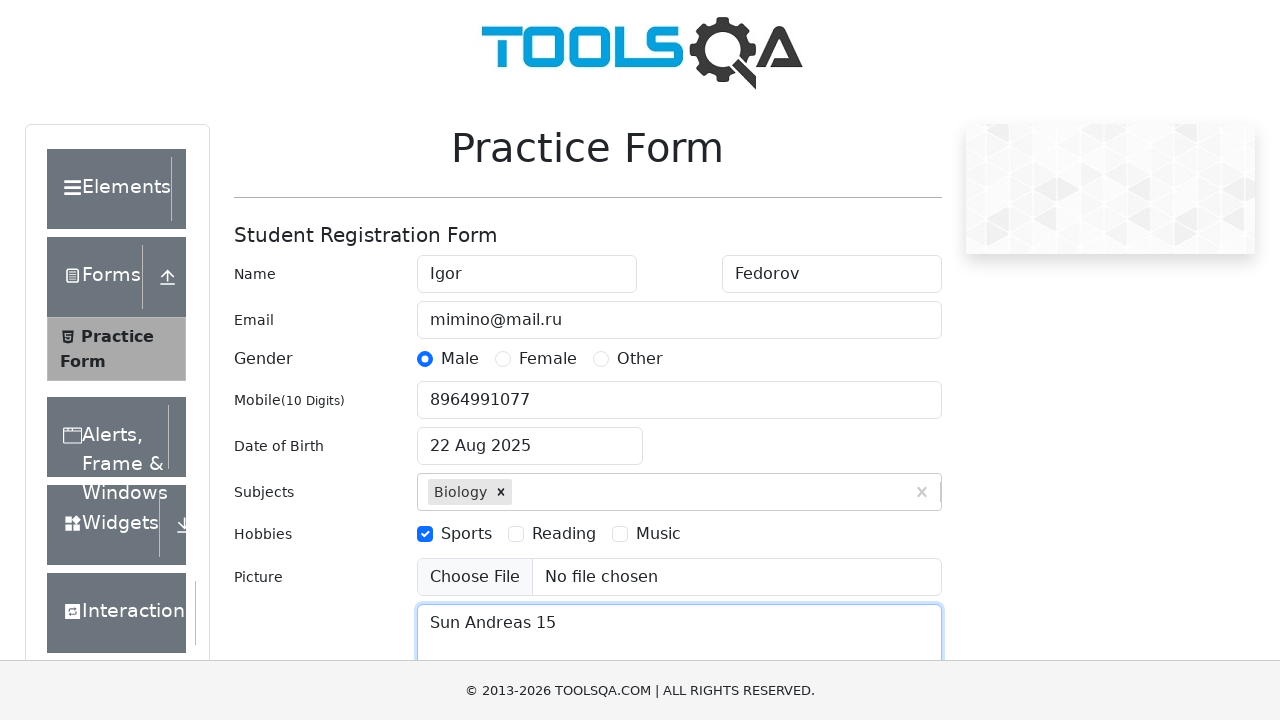

Typed 'Uttar Pradesh' in state field on #react-select-3-input
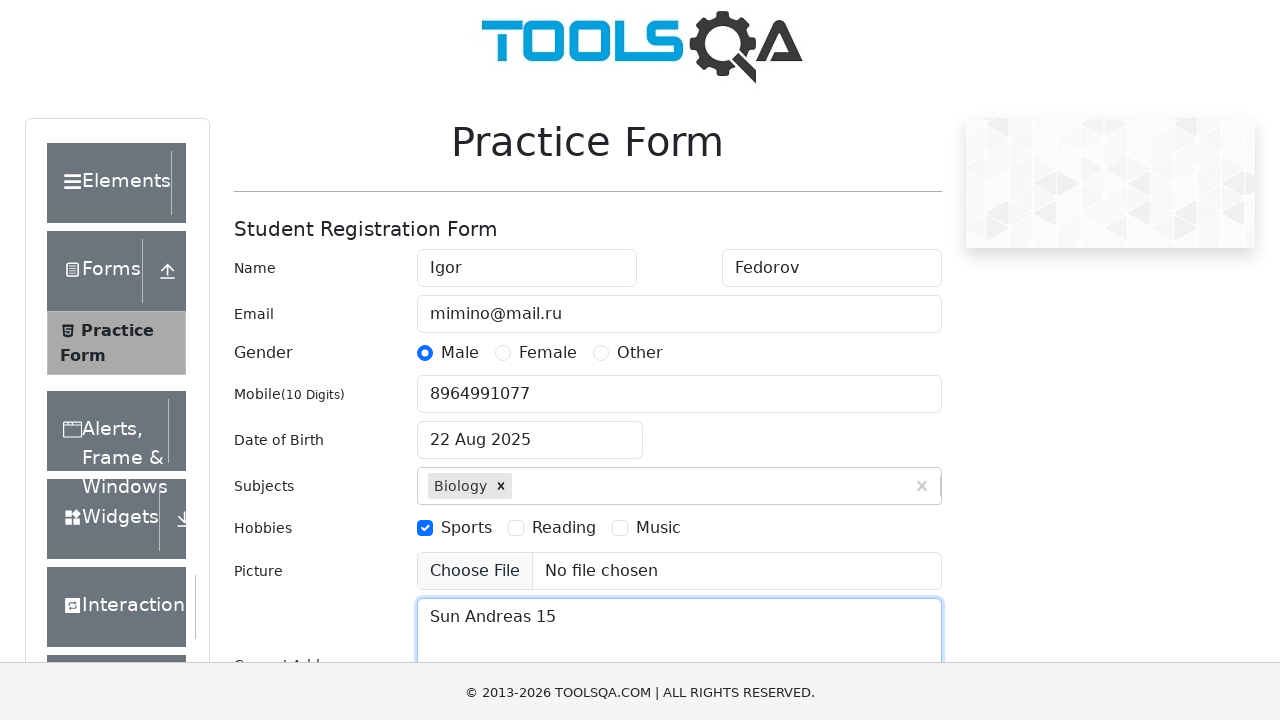

Pressed Enter to confirm Uttar Pradesh state on #react-select-3-input
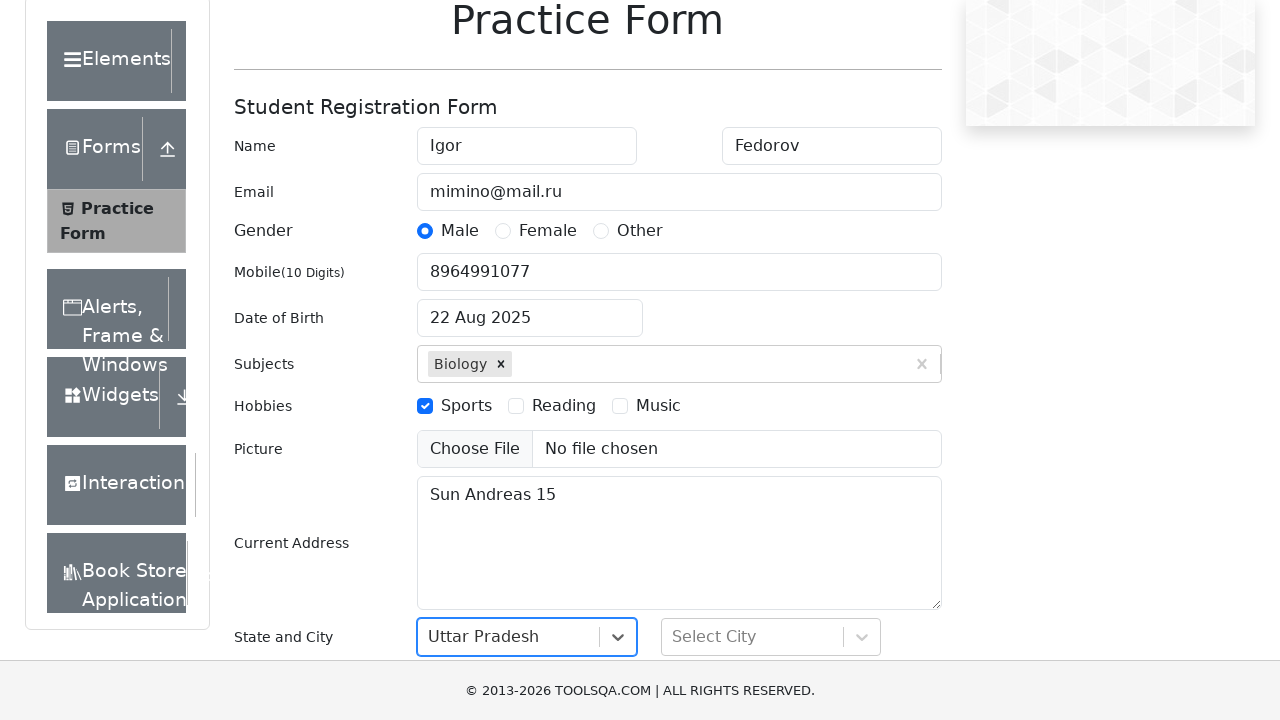

Typed 'Agra' in city field on #react-select-4-input
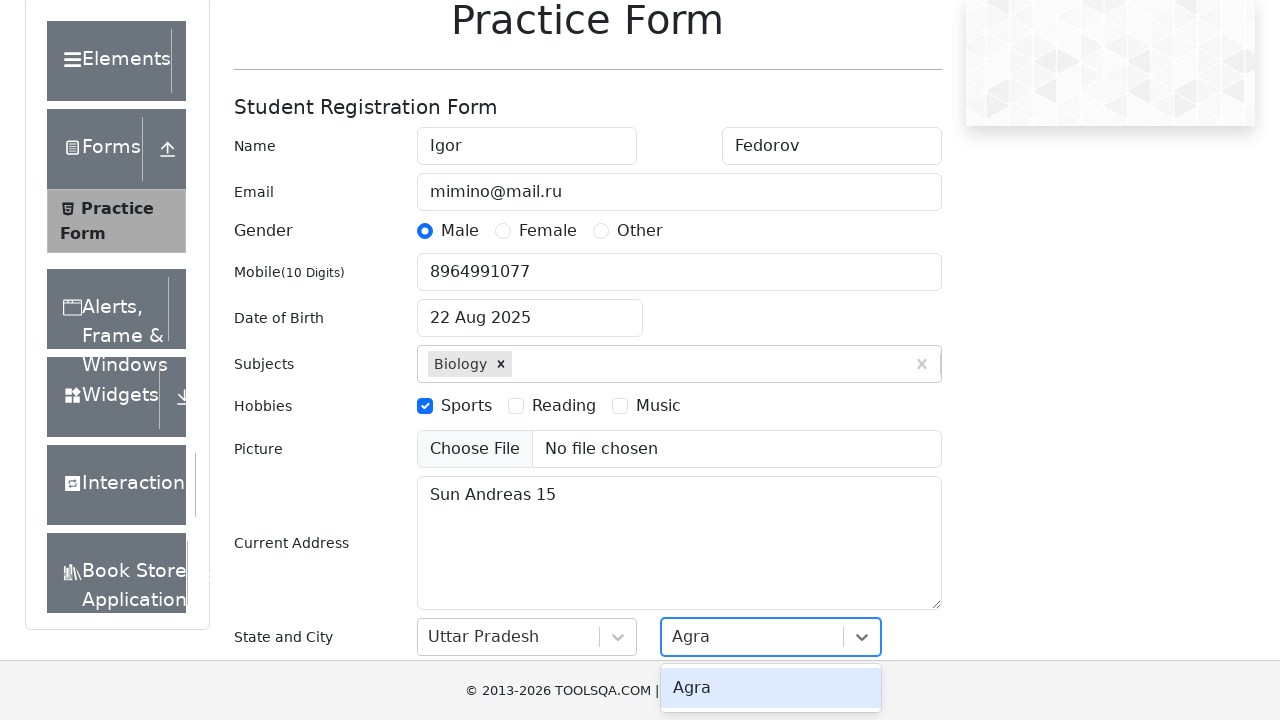

Pressed Enter to confirm Agra city on #react-select-4-input
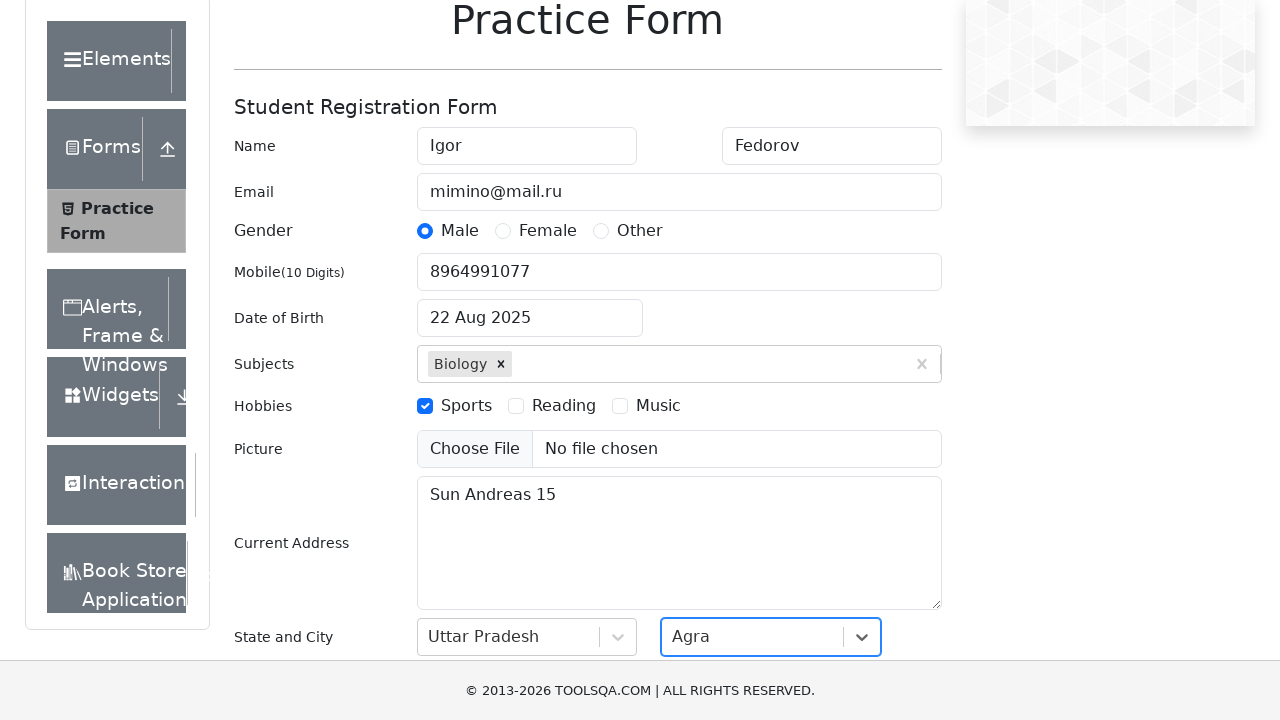

Clicked submit button to submit the form at (885, 499) on #submit
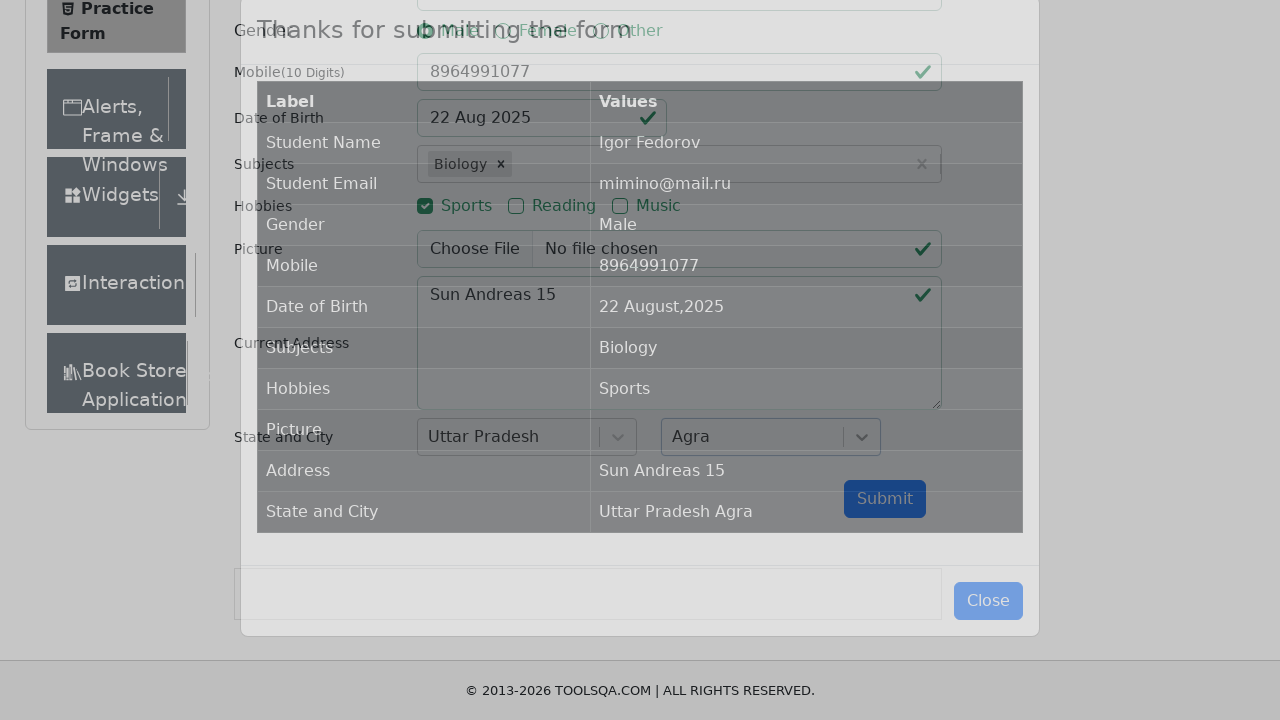

Submission confirmation modal appeared
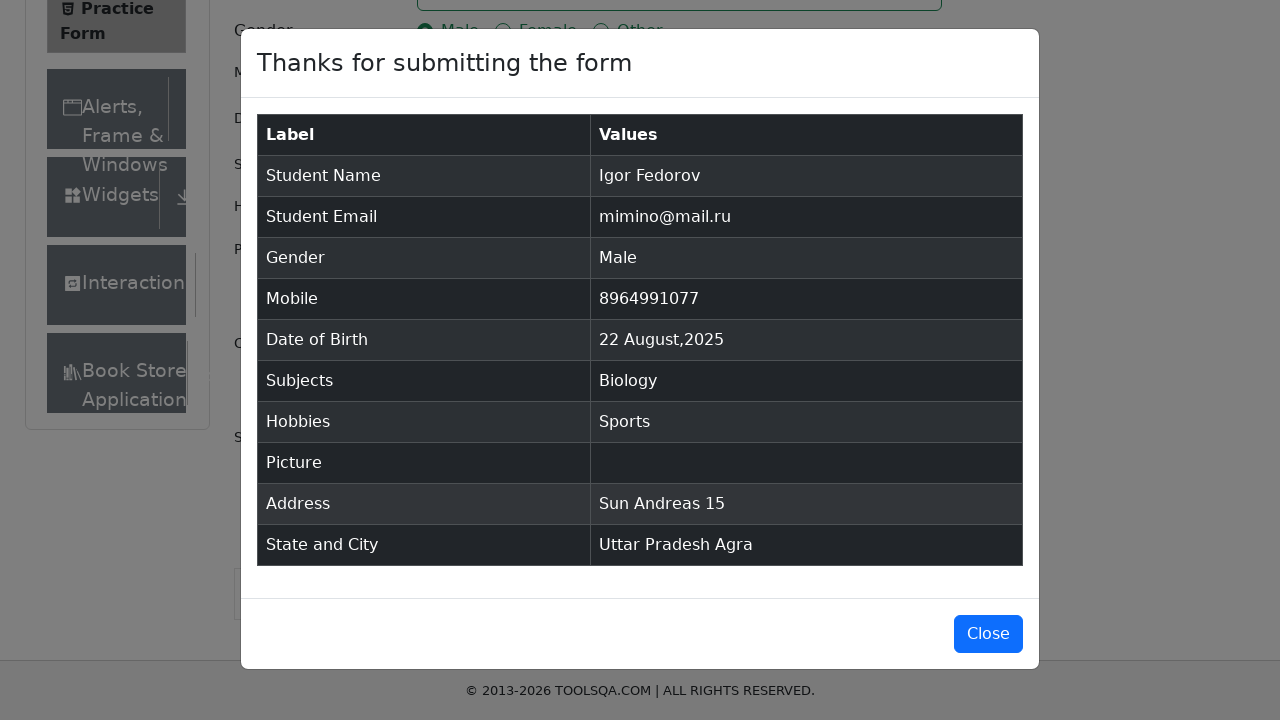

Confirmed modal title is visible
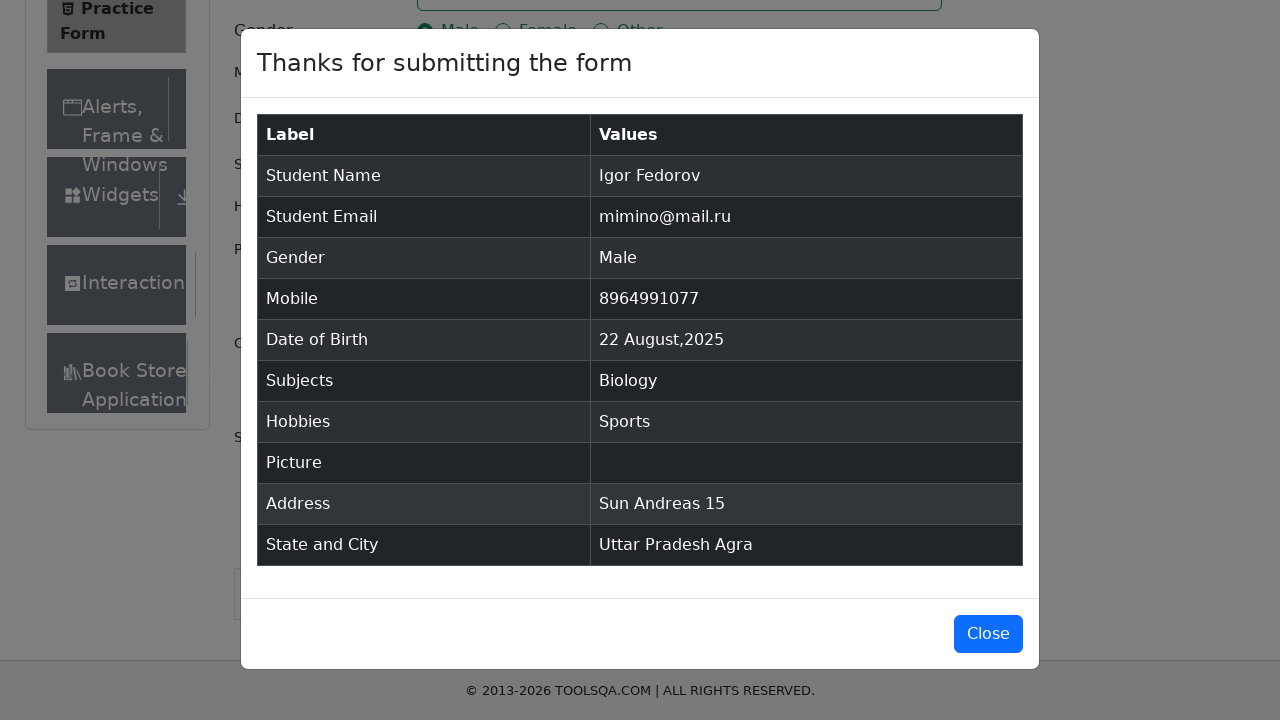

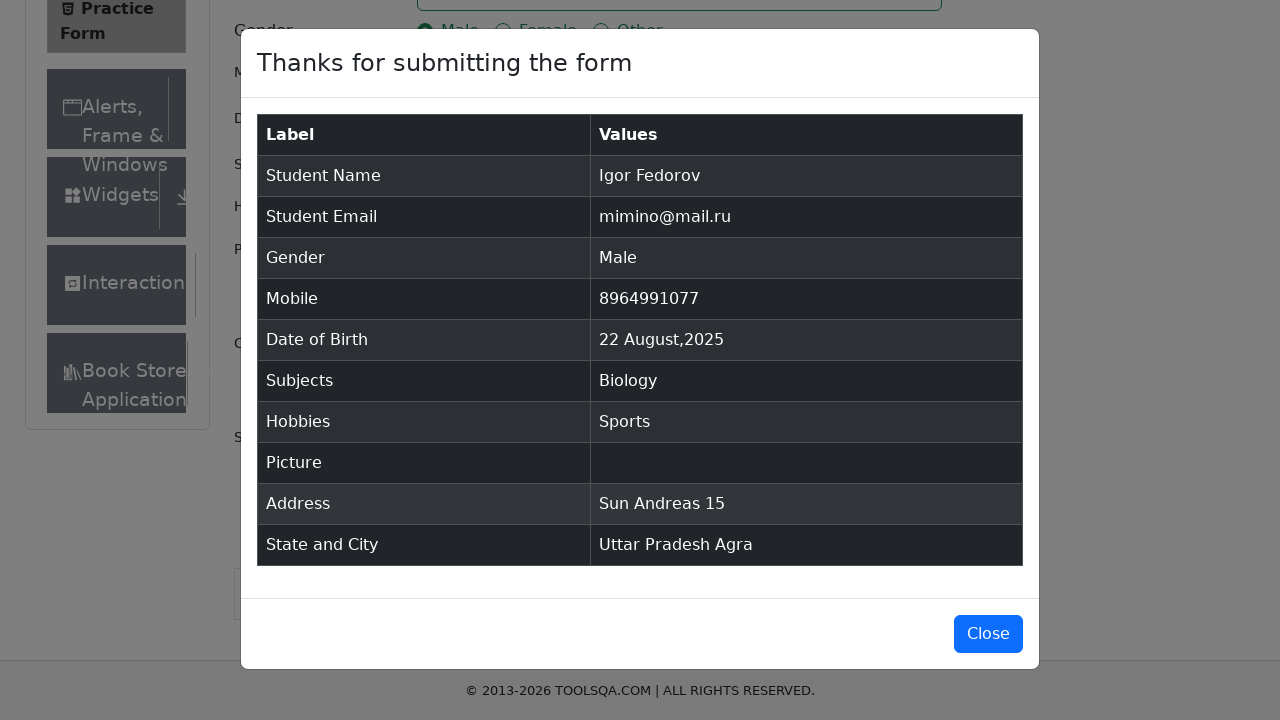